Tests mouse hover functionality by hovering over an element and verifying the hover content becomes visible

Starting URL: https://rahulshettyacademy.com/AutomationPractice/

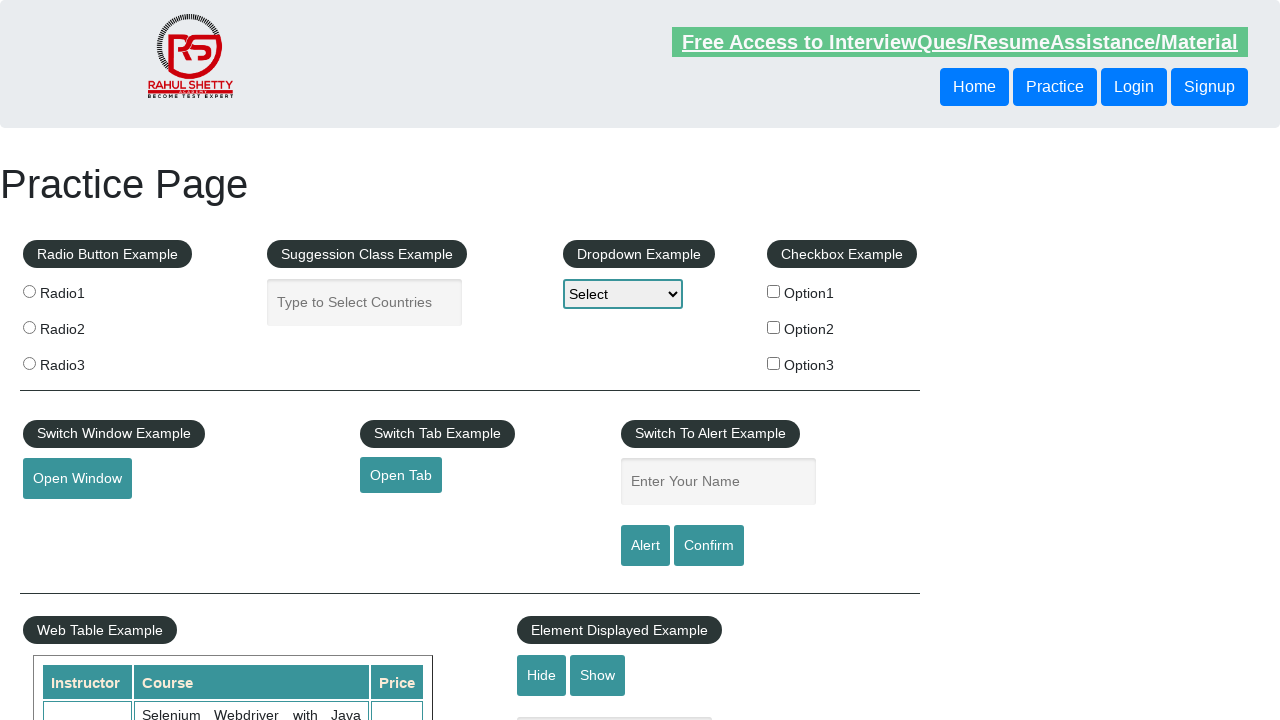

Hovered over mouse hover element at (83, 361) on #mousehover
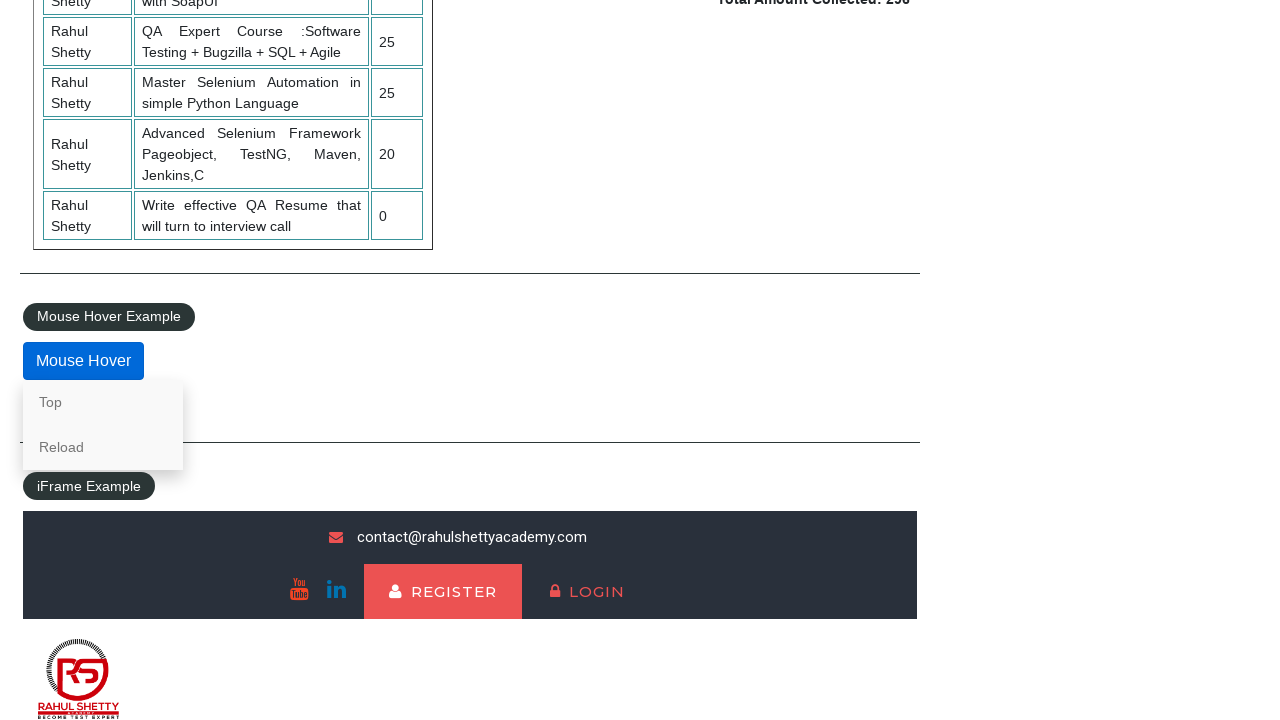

Hover content became visible
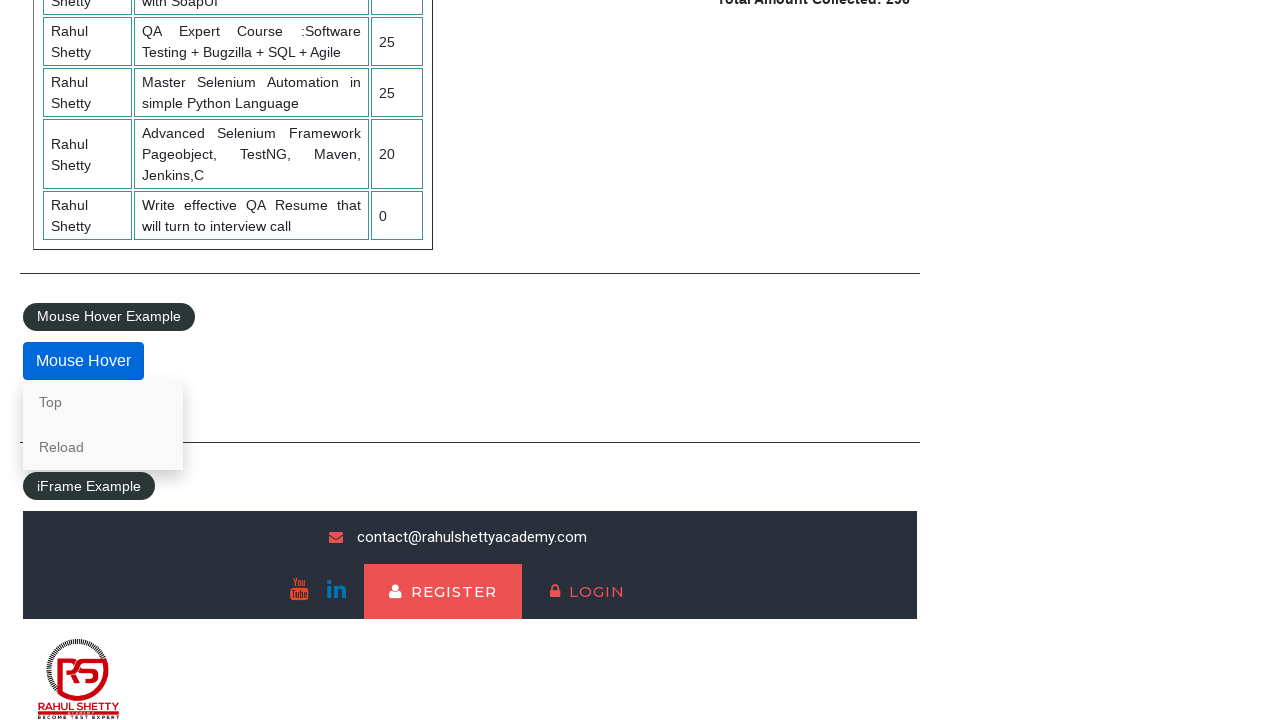

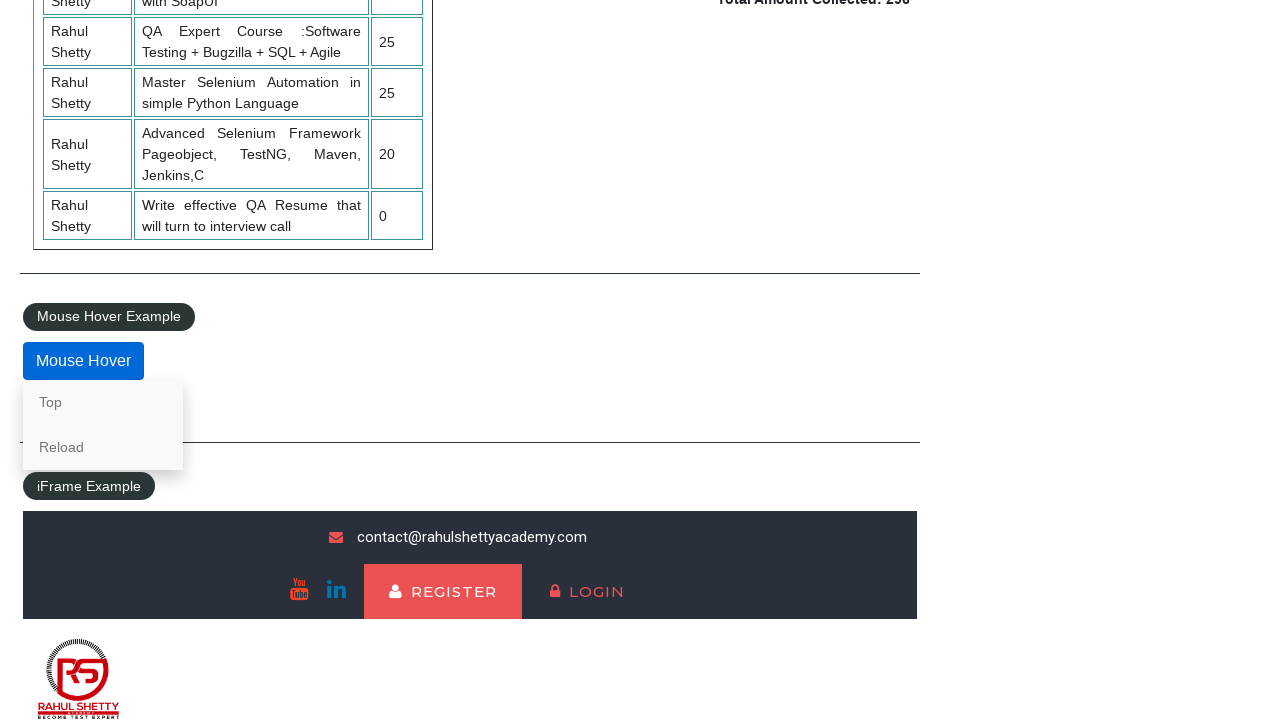